Tests form interaction on OpenCart registration page by filling the firstname field and clicking the agree checkbox using Actions API

Starting URL: https://naveenautomationlabs.com/opencart/index.php?route=account/register

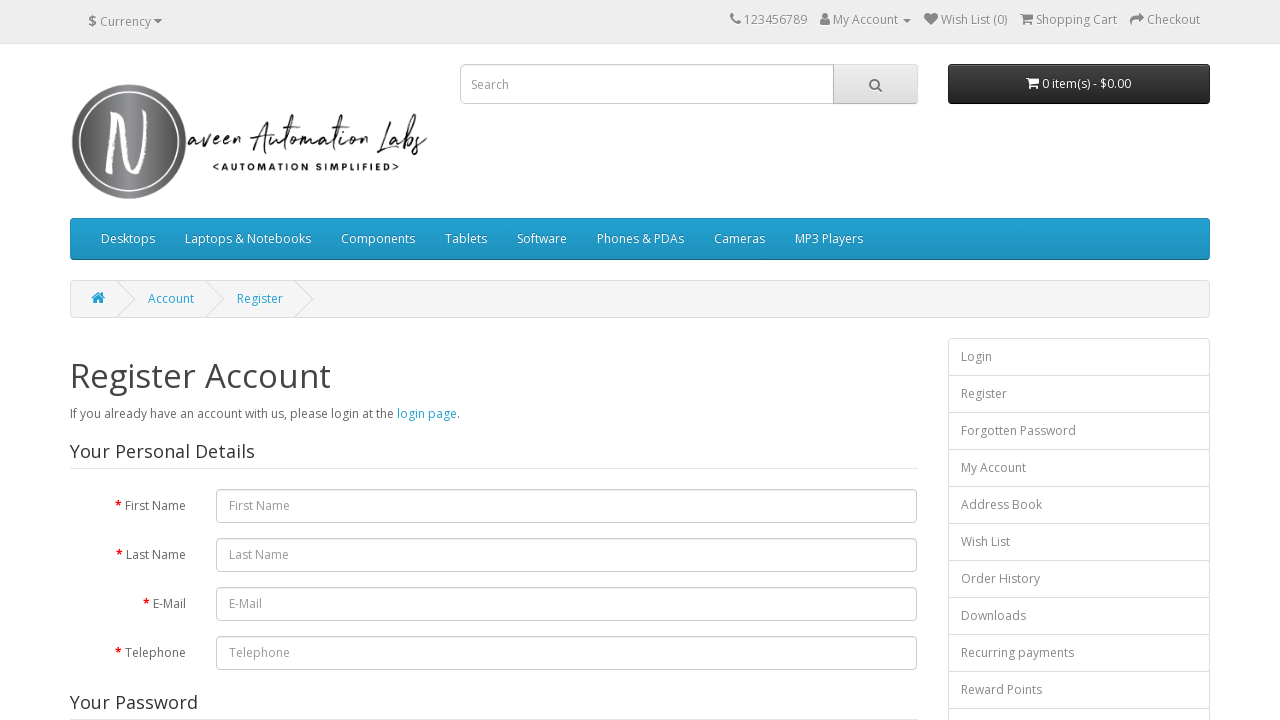

Filled firstname field with 'naveen' on #input-firstname
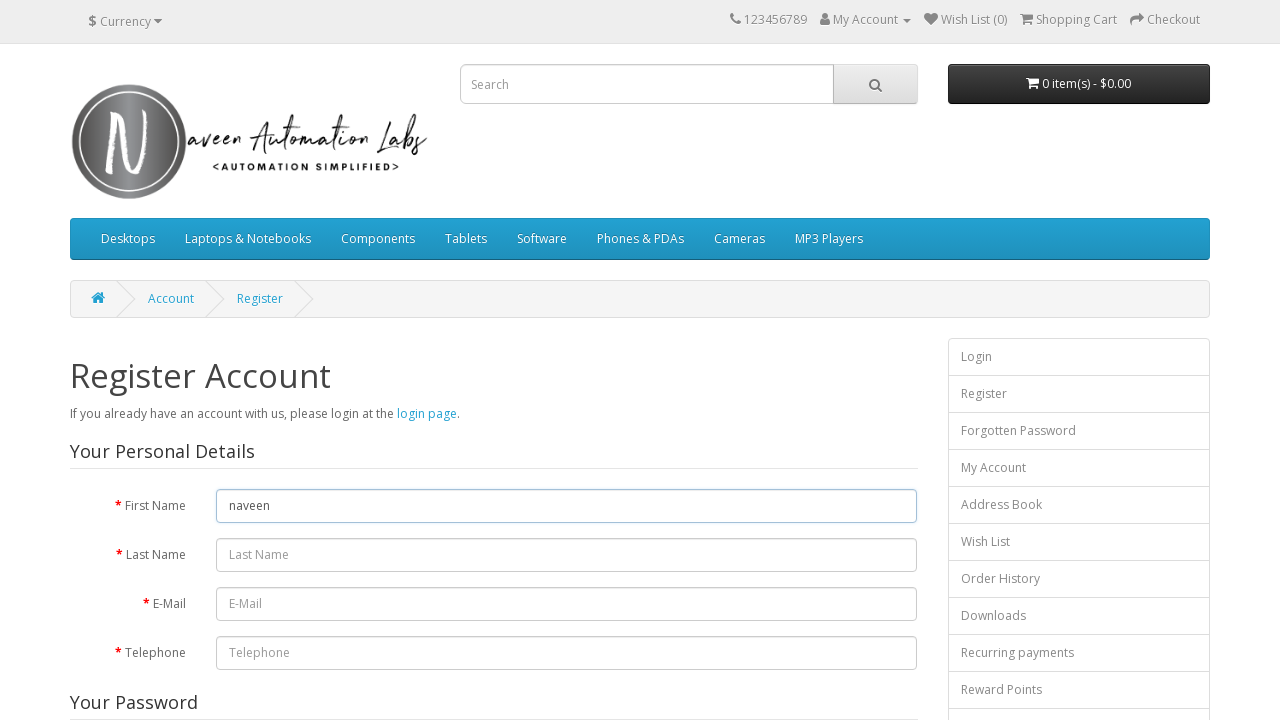

Clicked the agree checkbox at (825, 424) on input[name='agree']
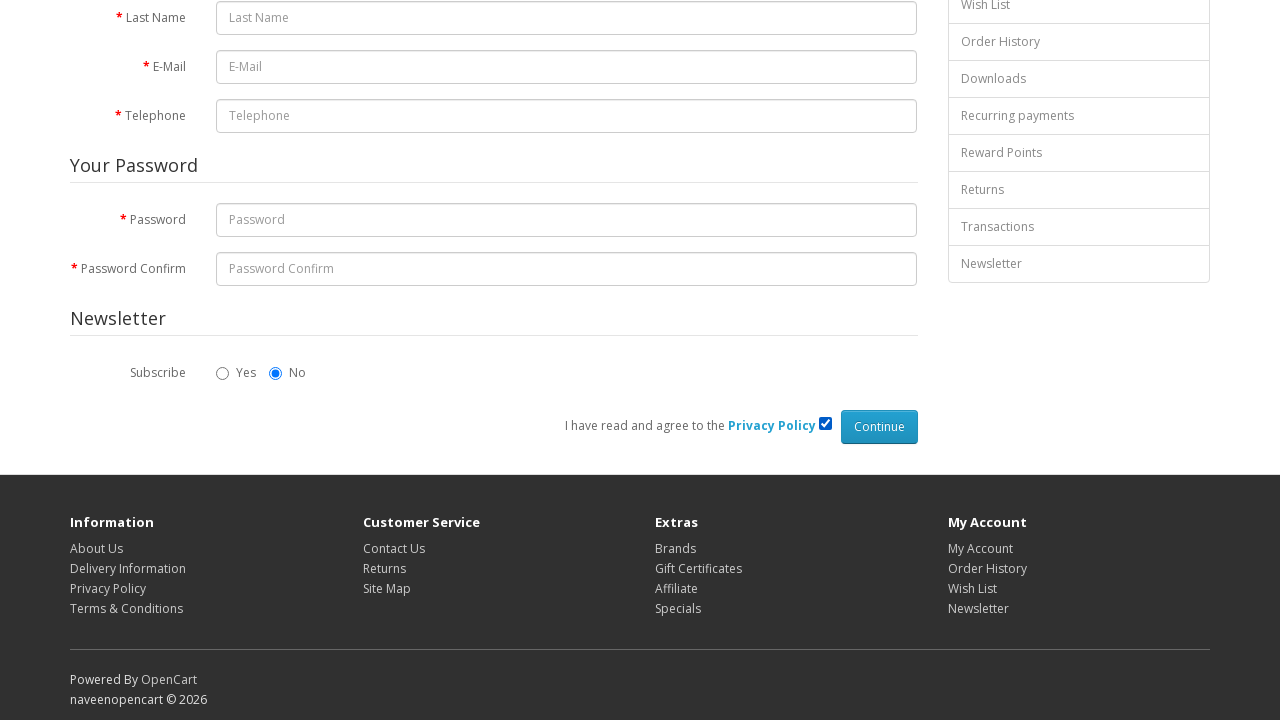

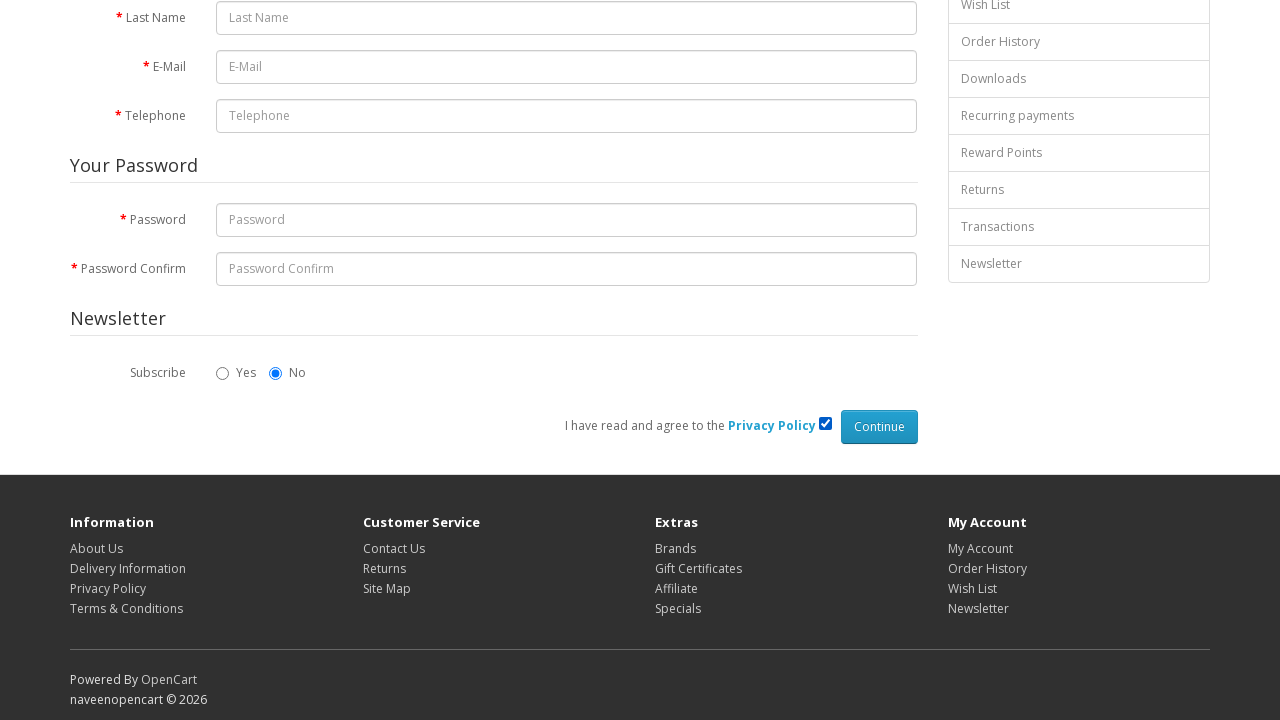